Tests that pressing arrow down key on a number input decrements the value from 456 to 455

Starting URL: http://the-internet.herokuapp.com/inputs

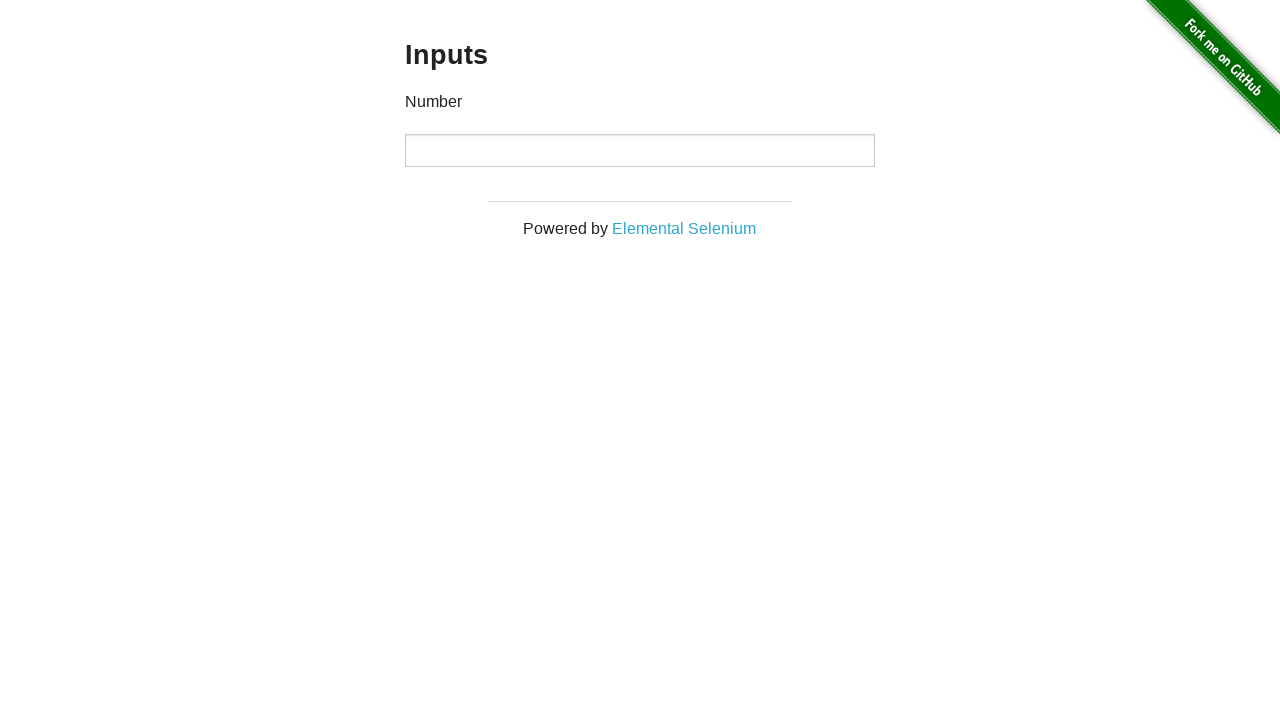

Filled number input field with initial value 456 on input
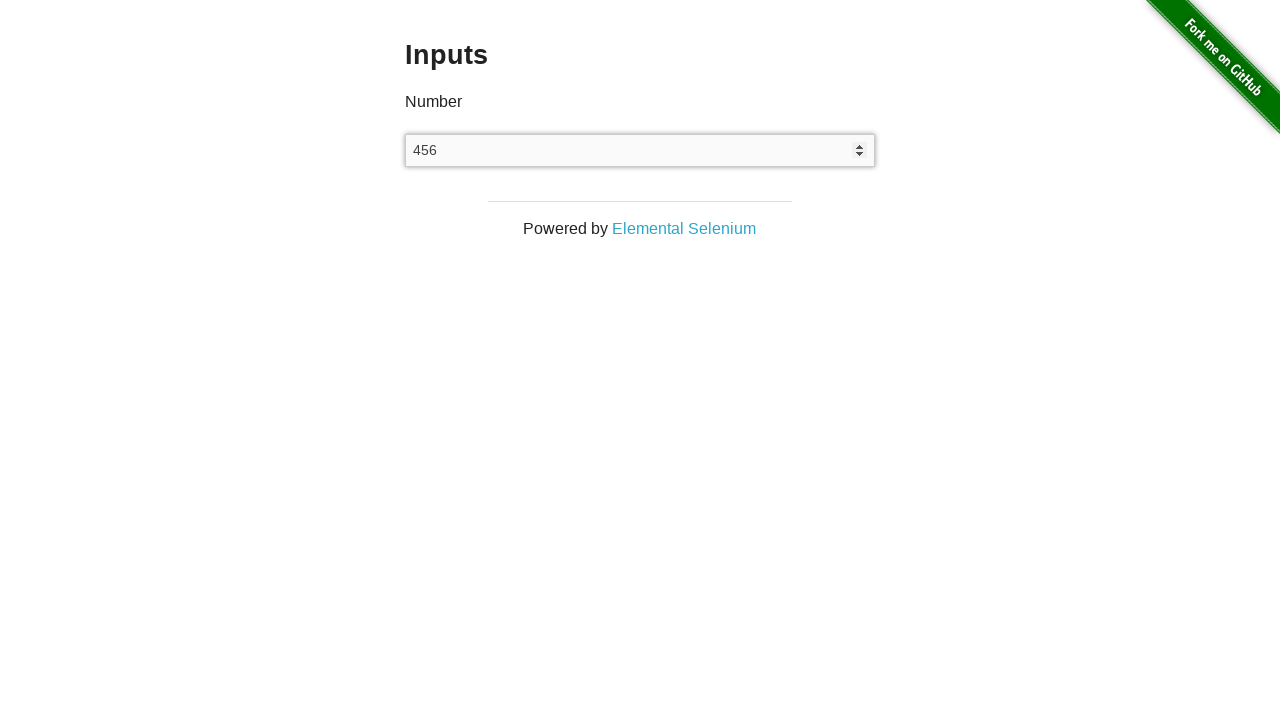

Pressed arrow down key to decrement value on input
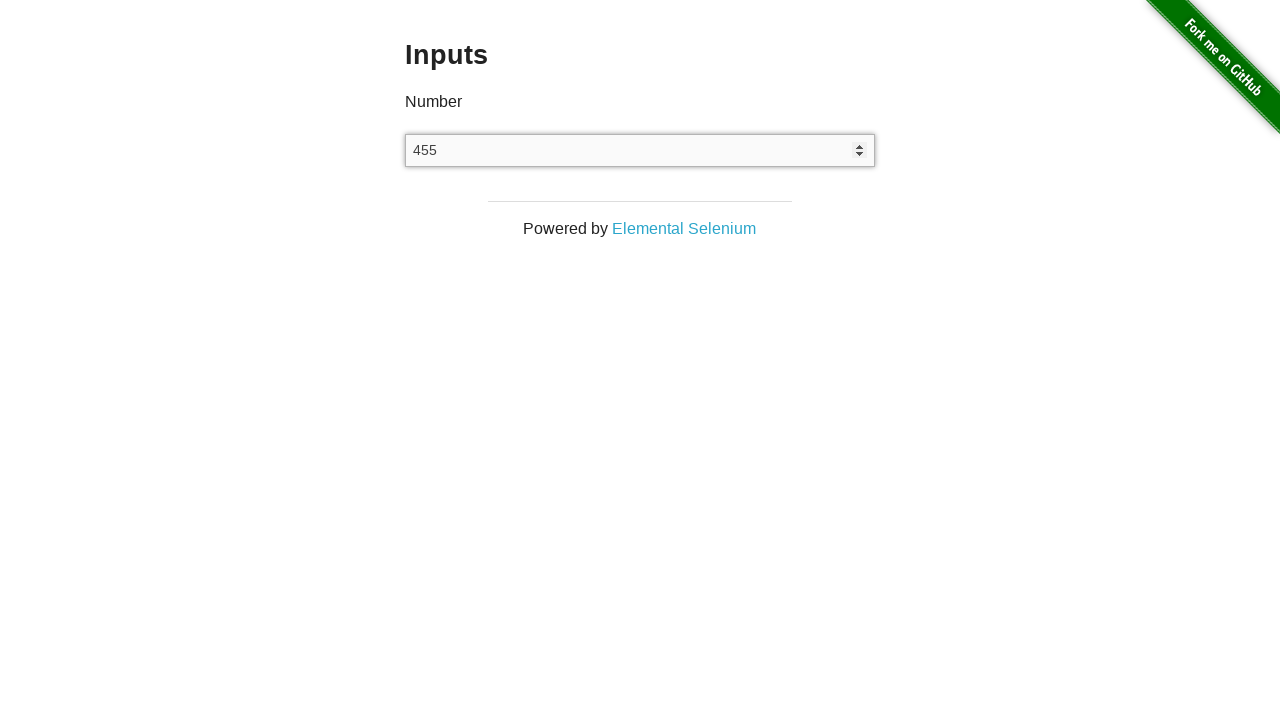

Retrieved input field value
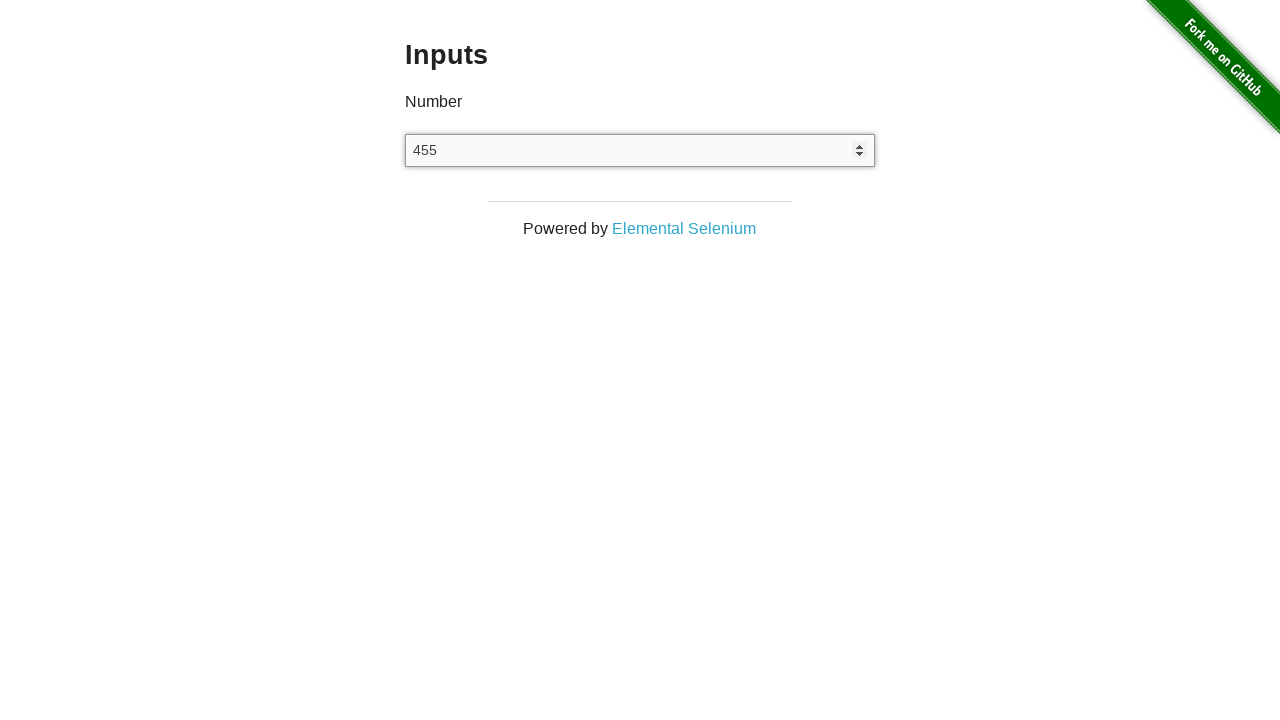

Verified that value was decremented from 456 to 455
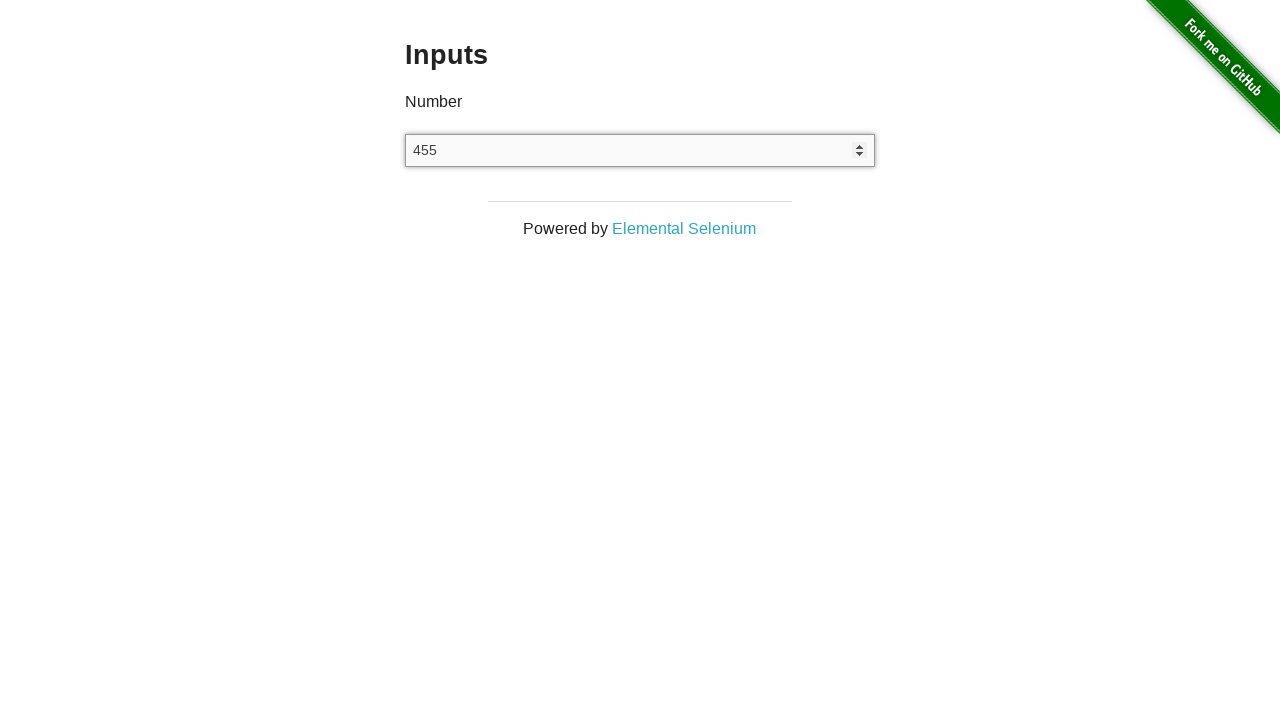

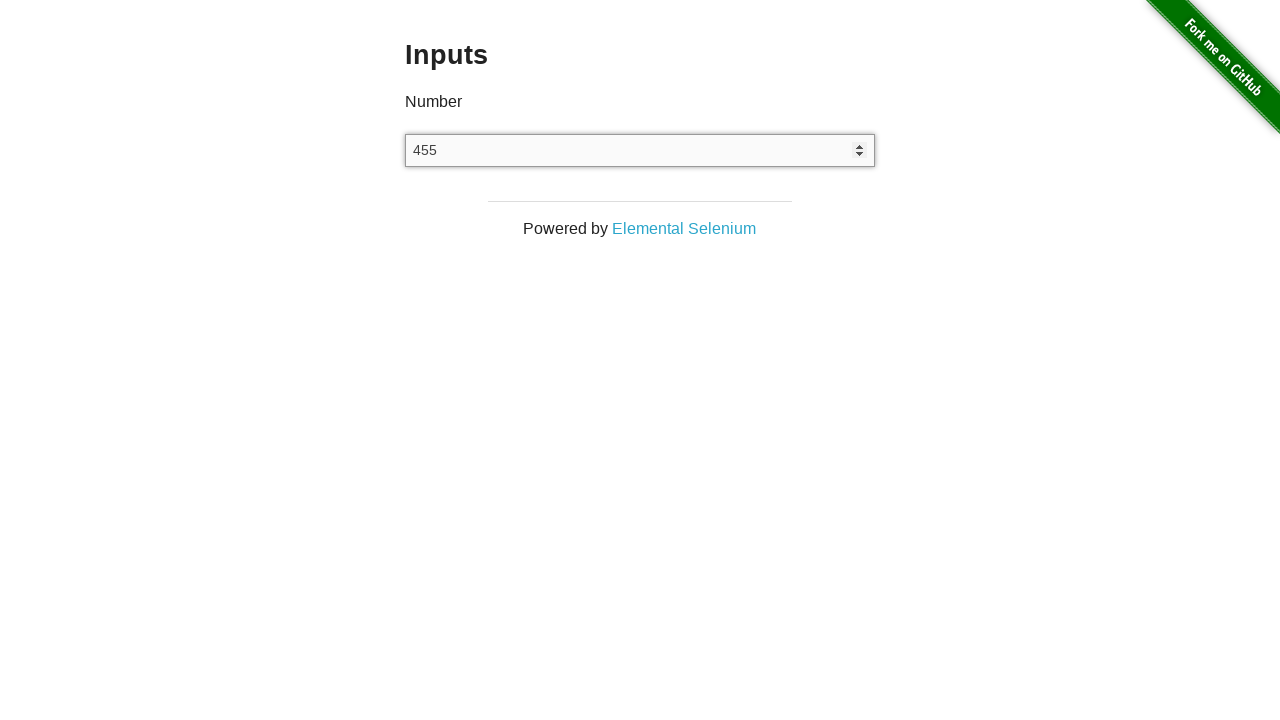